Navigates to example.com, queries for a link element, and clicks on it to navigate to the linked page.

Starting URL: https://example.com

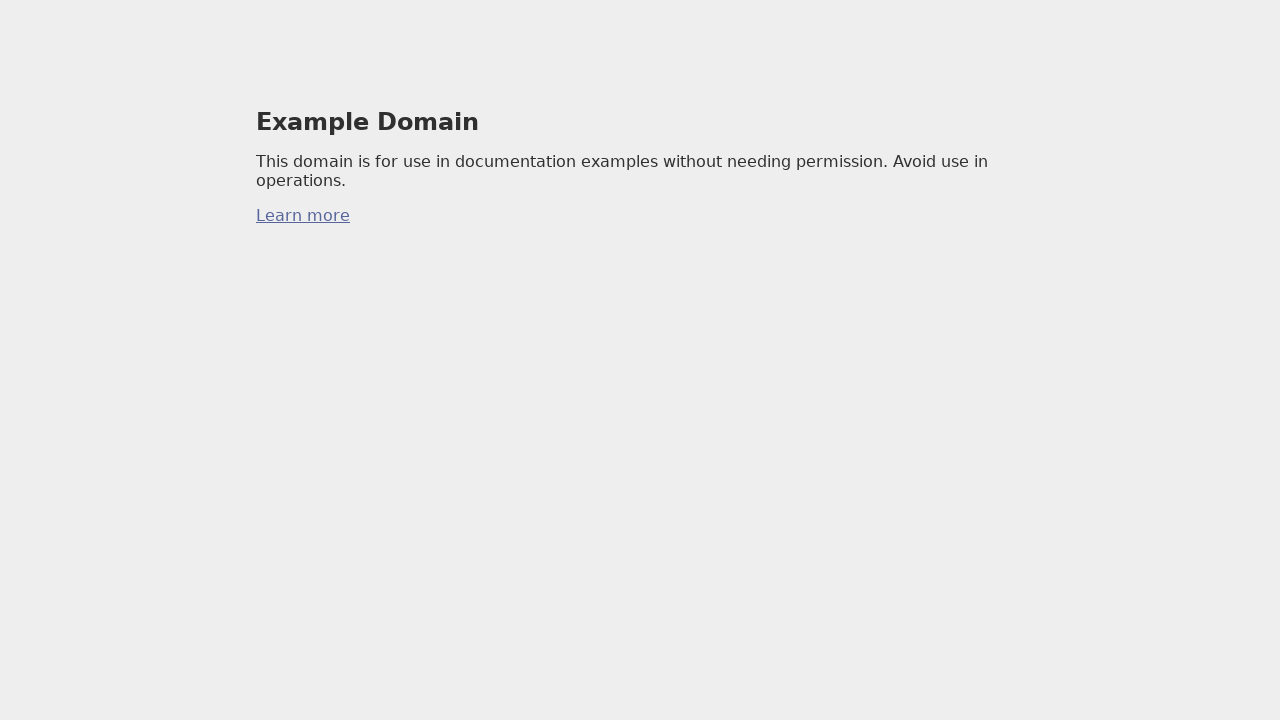

Navigated to https://example.com
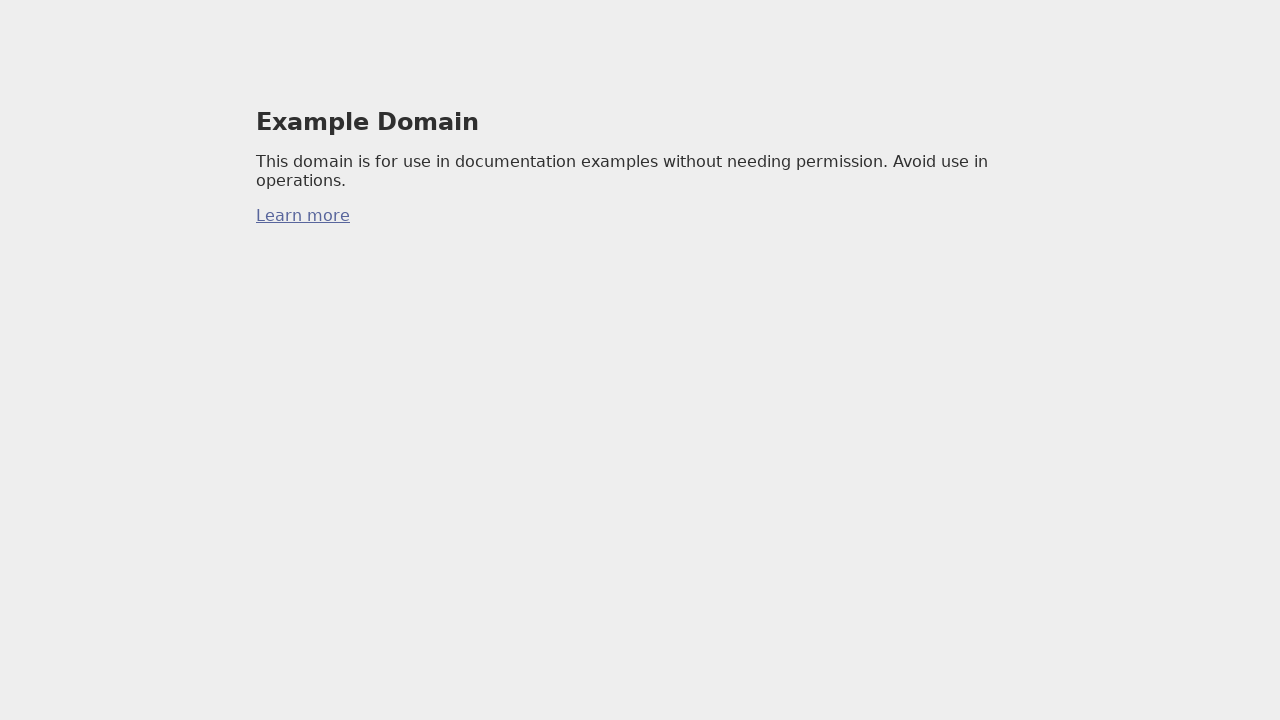

Queried for first anchor element
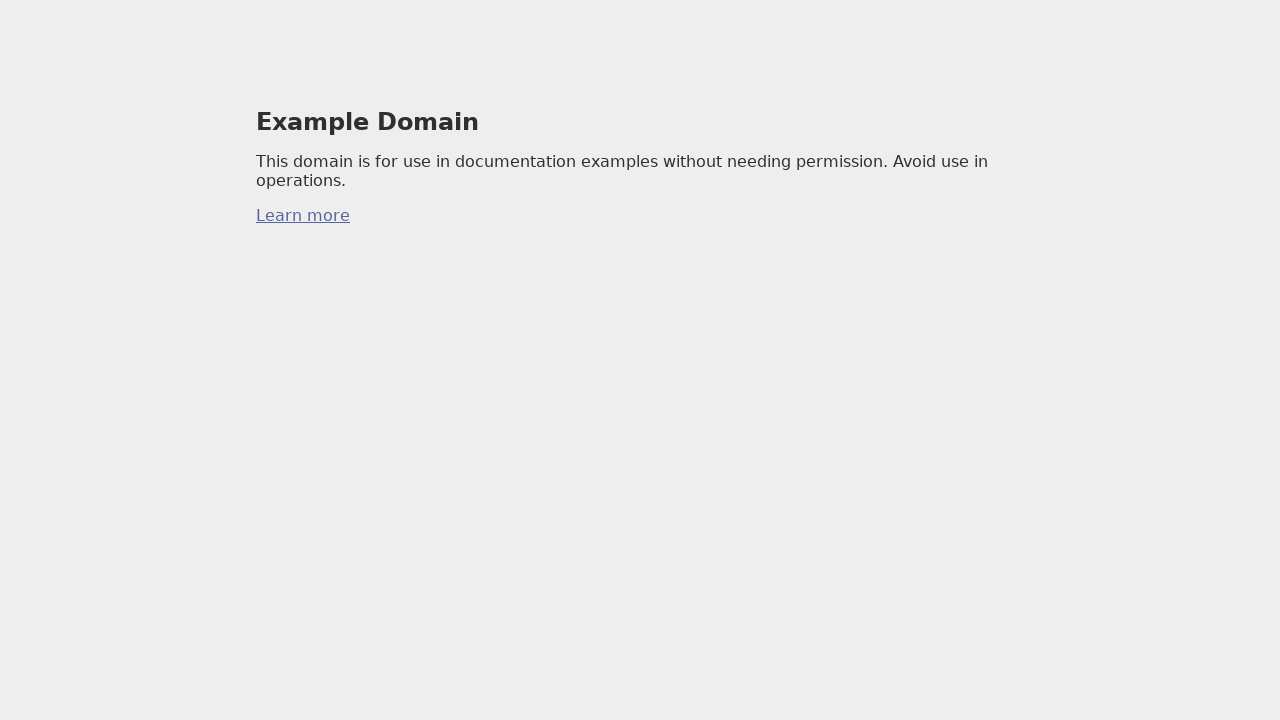

Clicked the anchor element to navigate to linked page
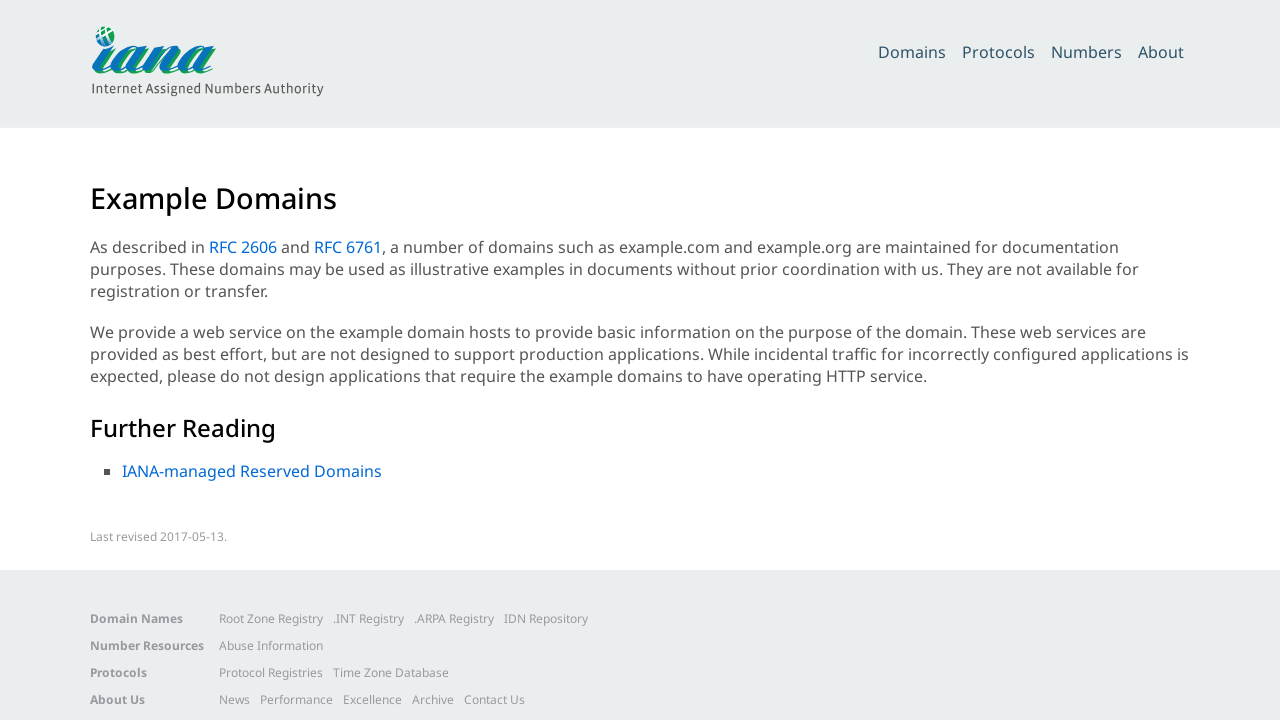

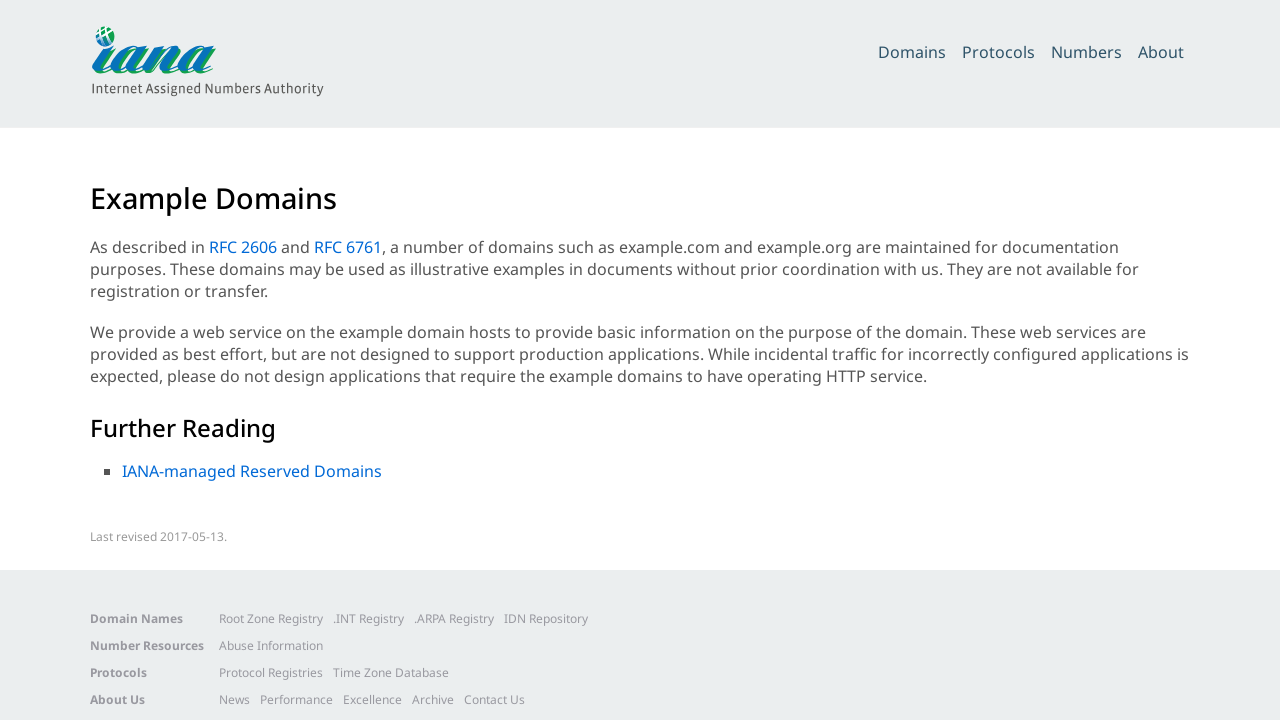